Tests drag and drop functionality on the jQuery UI demo page by dragging a source element onto a target droppable element within an iframe.

Starting URL: http://jqueryui.com/droppable/

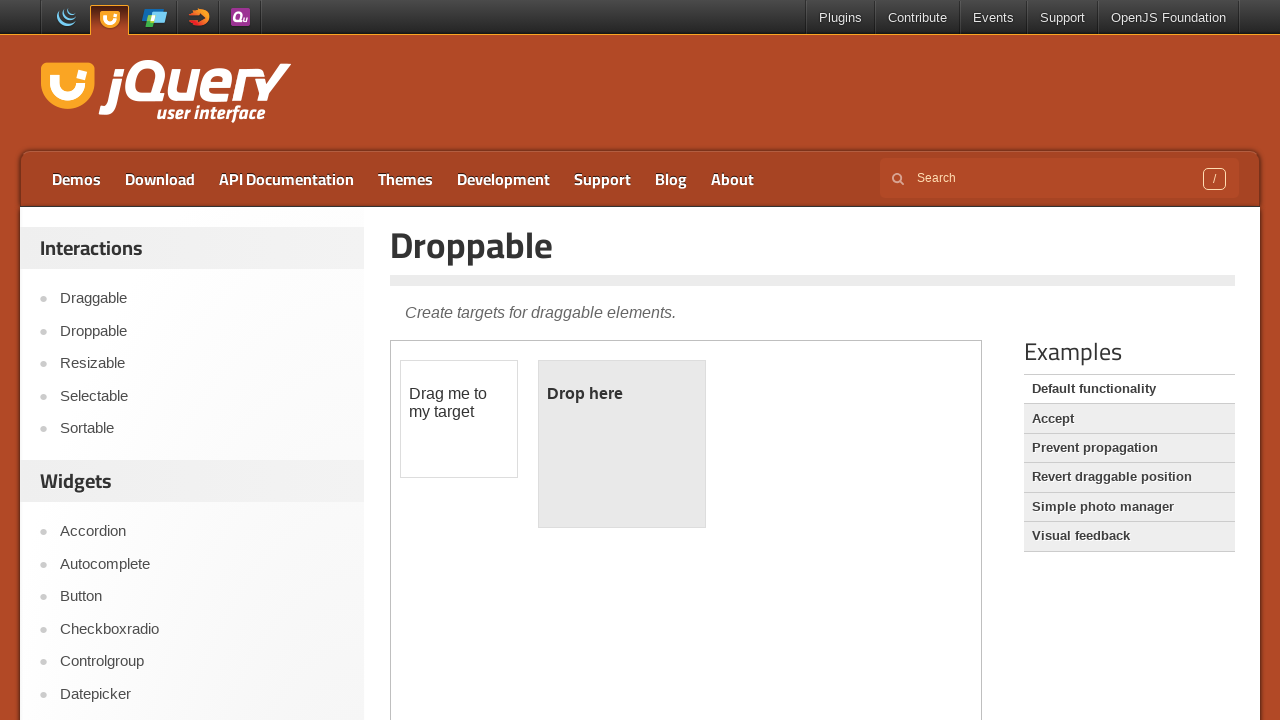

Located the demo iframe containing drag and drop elements
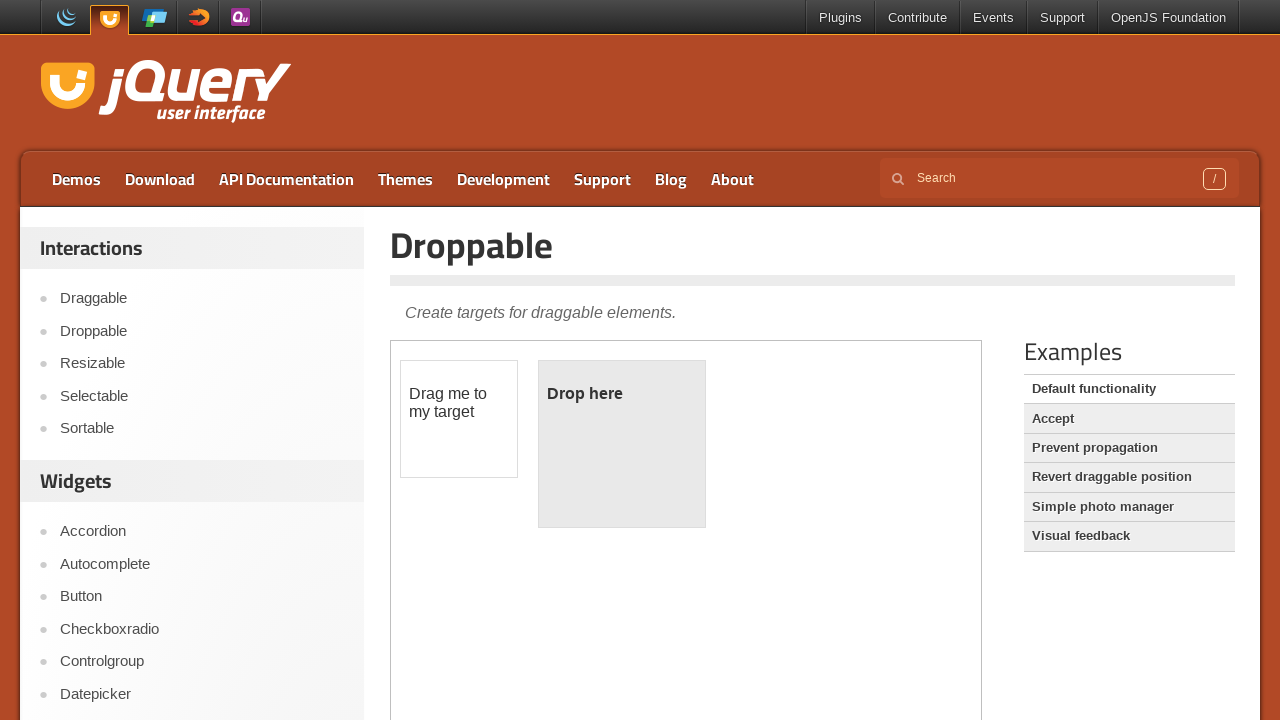

Located the draggable source element
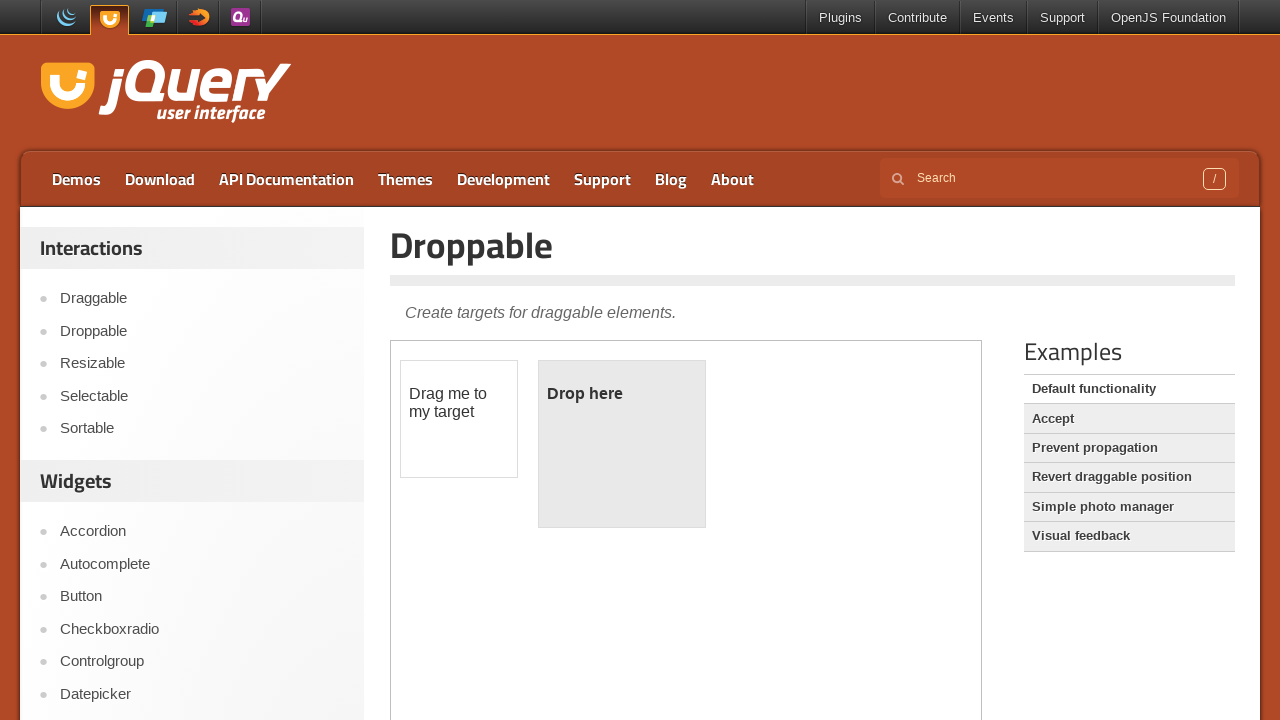

Located the droppable target element
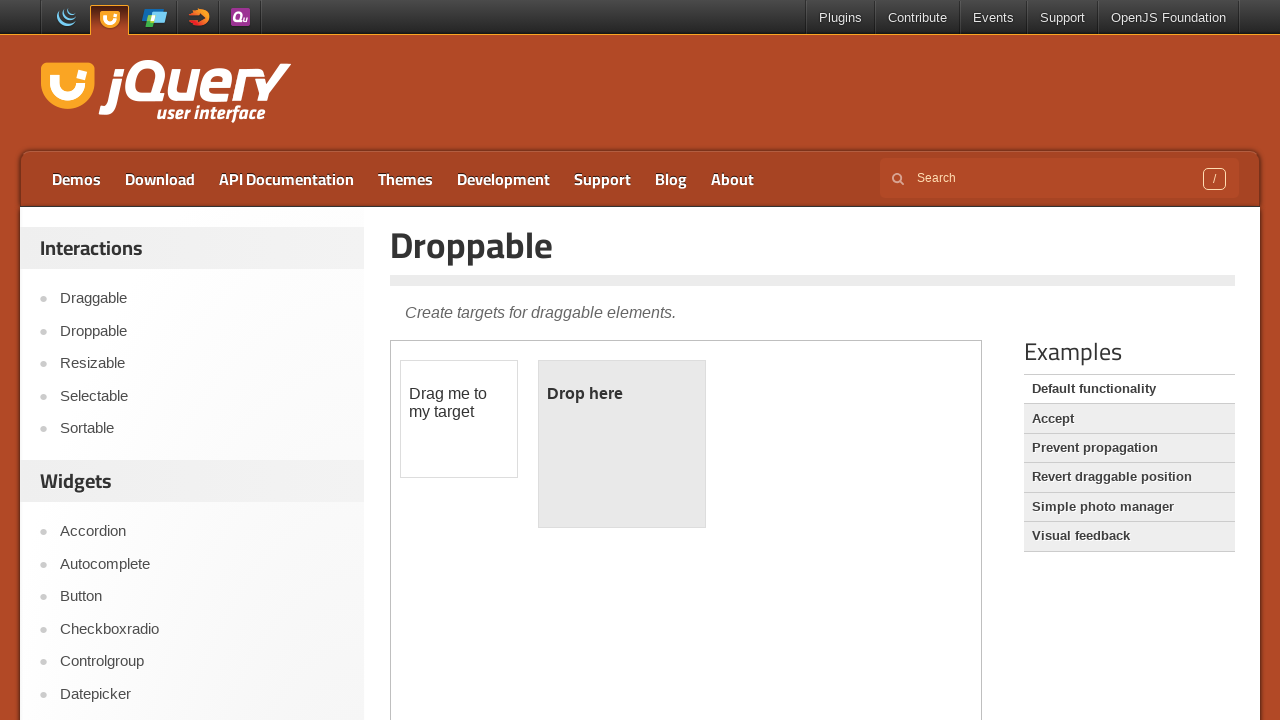

Dragged the source element onto the target droppable element at (622, 444)
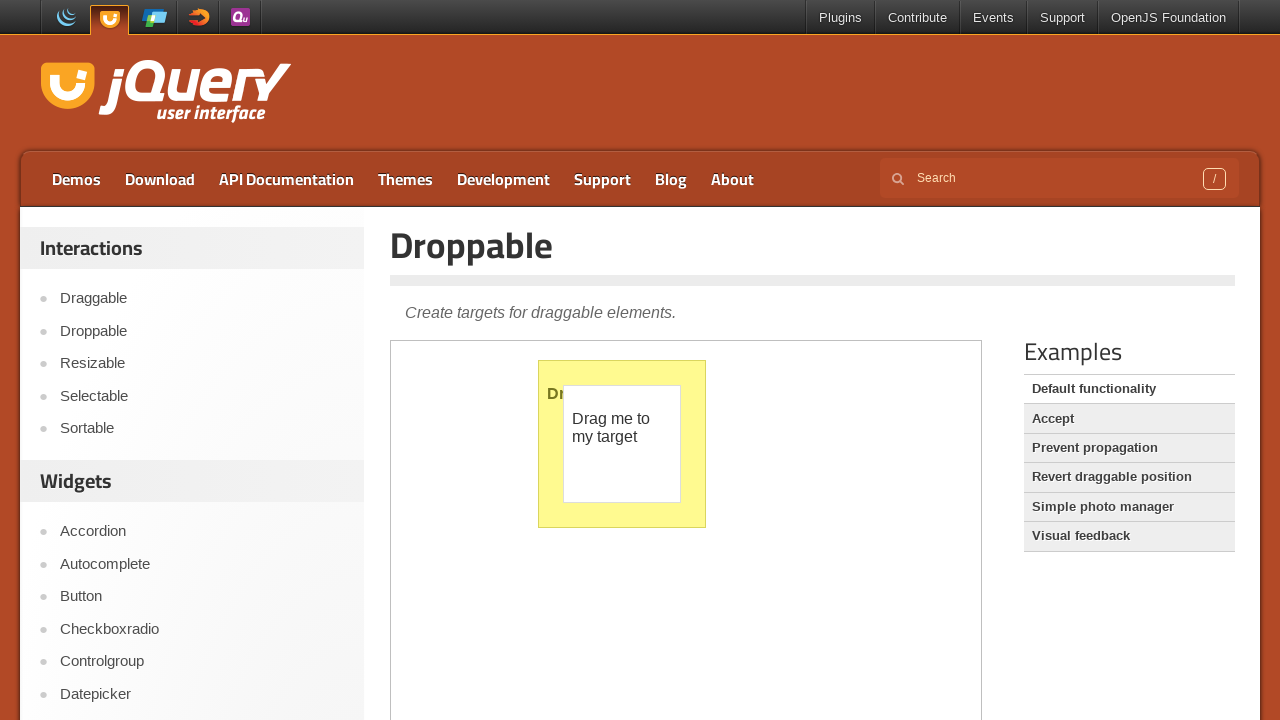

Verified that the droppable target element is visible after drop completed
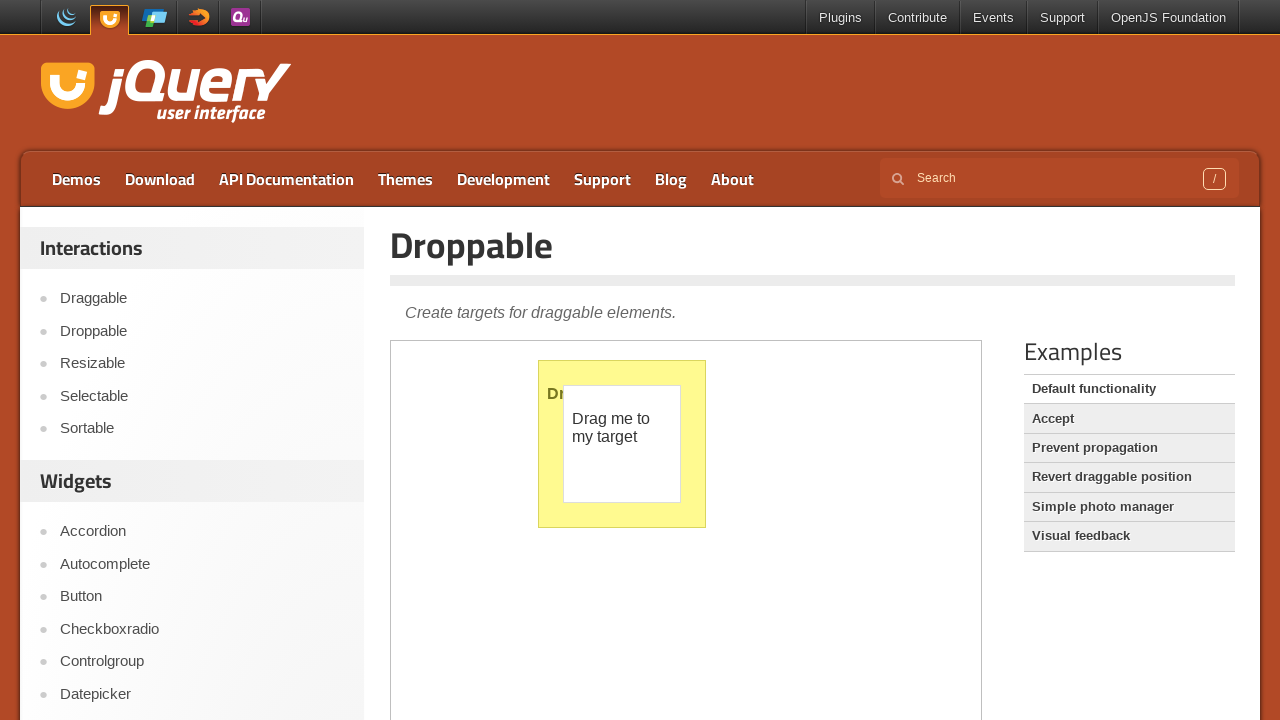

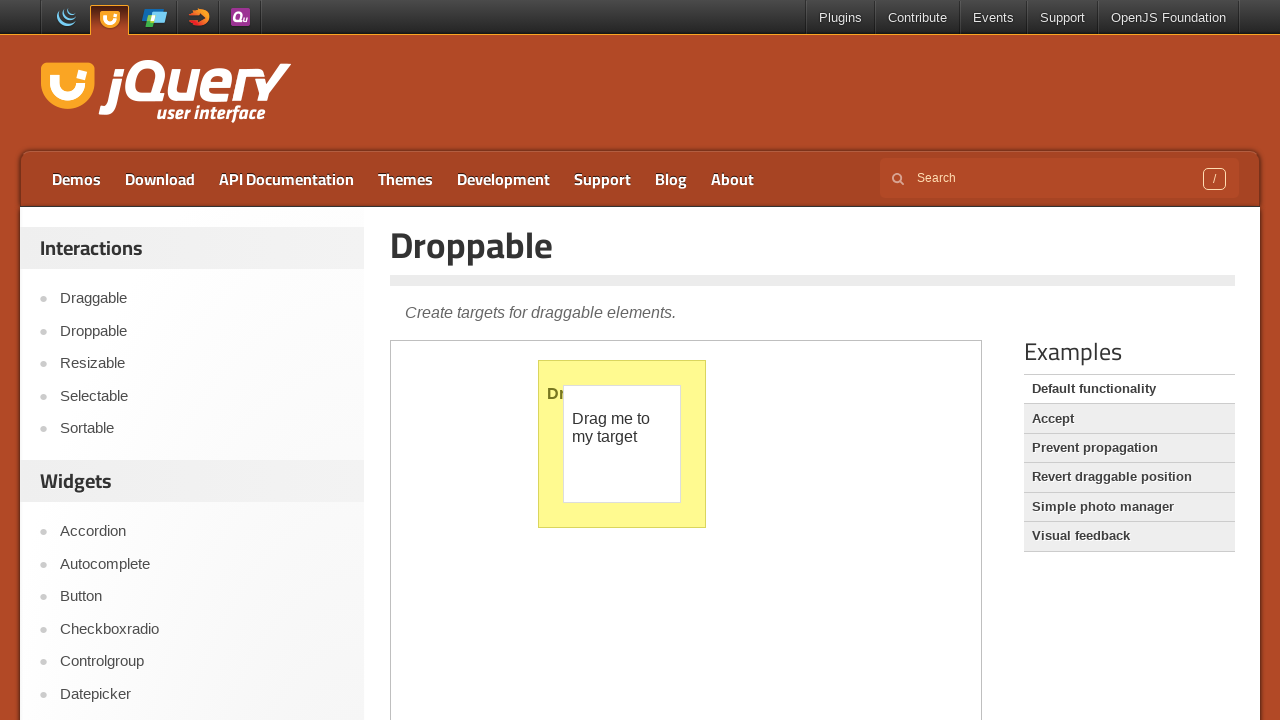